Navigates to a TSL live timing screen and waits for the page to fully load by waiting for the loading spinner to disappear

Starting URL: https://livetiming.tsl-timing.com/191431

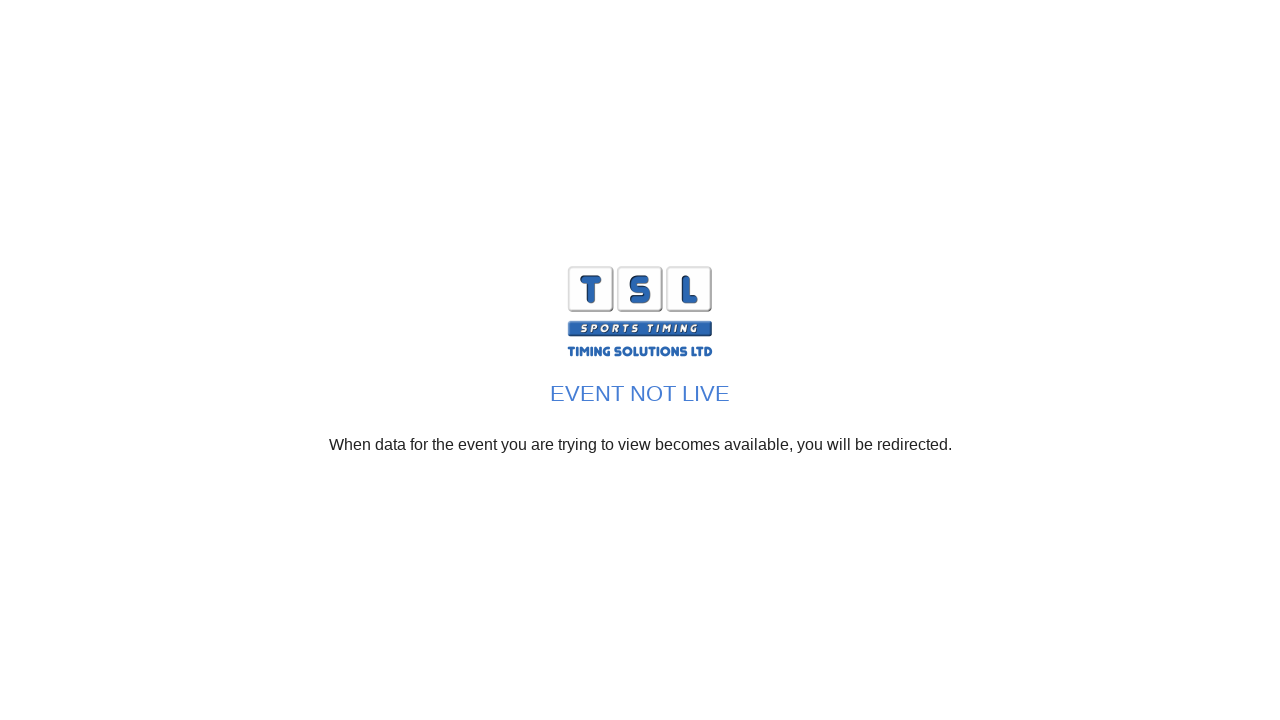

Navigated to TSL live timing screen at https://livetiming.tsl-timing.com/191431
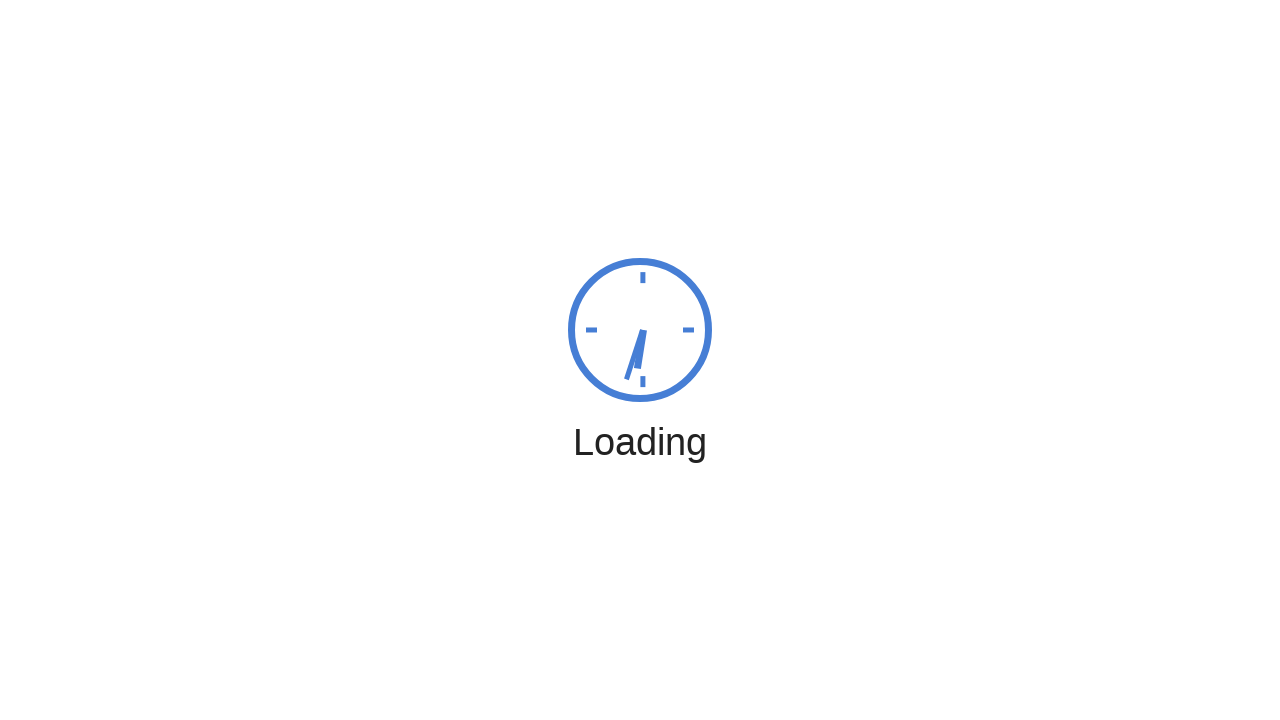

Loading spinner disappeared - page fully loaded
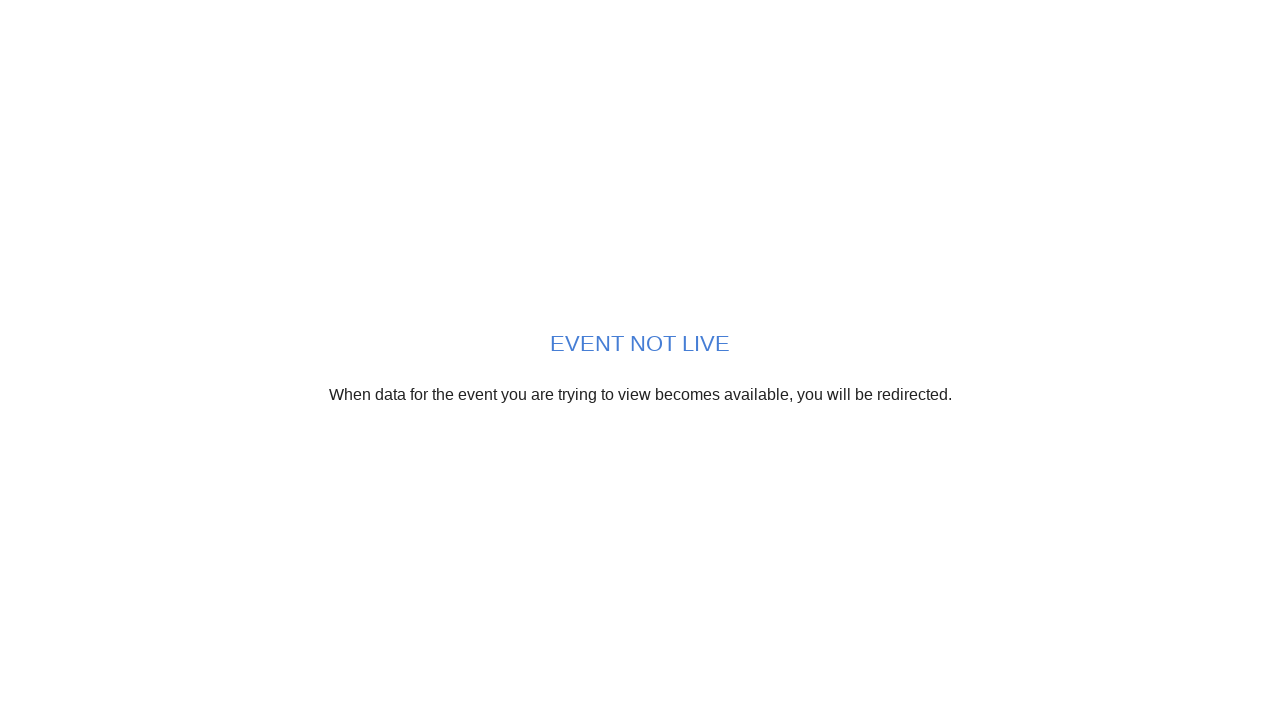

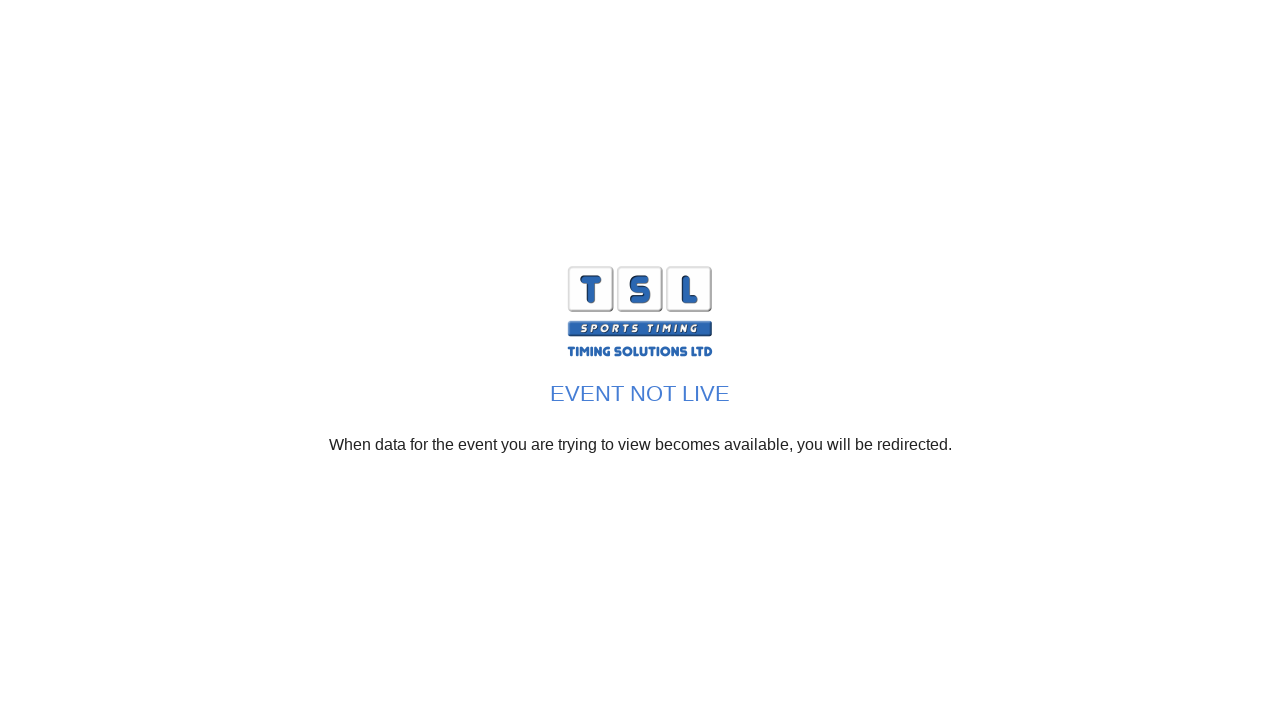